Tests waiting for an element to be present in the DOM after clicking Start button, where the element is dynamically added.

Starting URL: https://the-internet.herokuapp.com/dynamic_loading/2

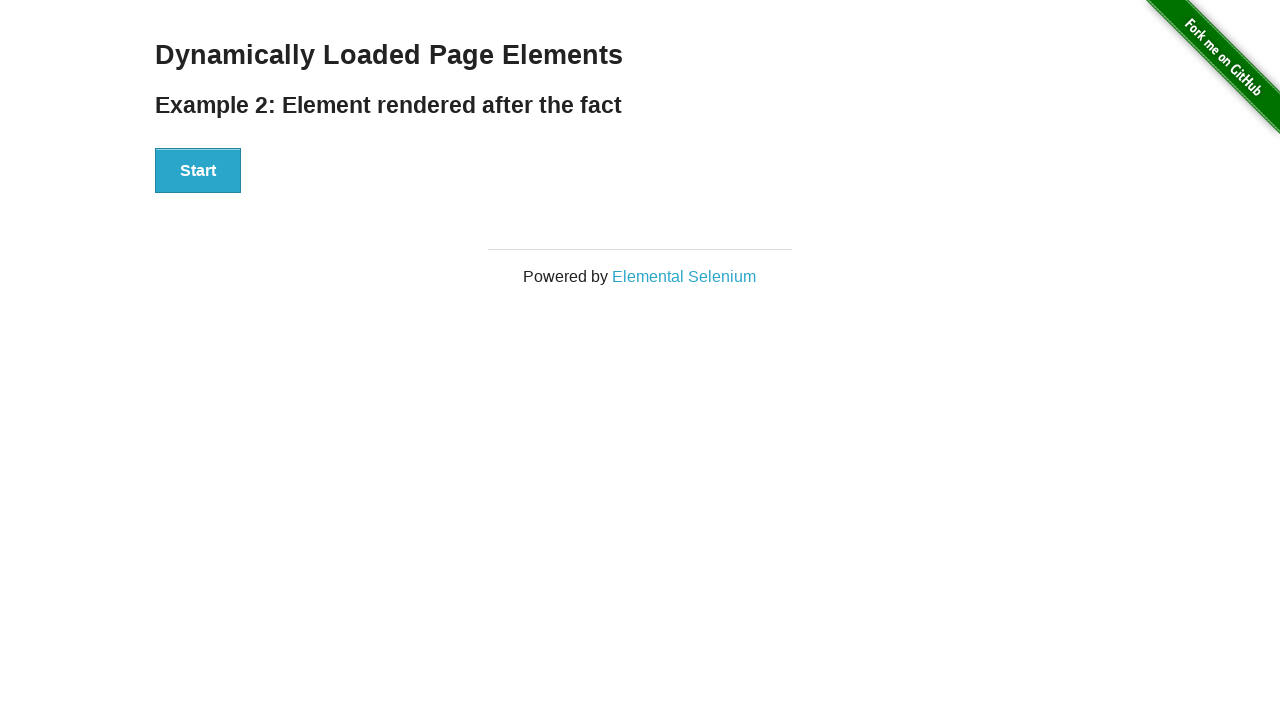

Clicked the Start button to trigger dynamic element loading at (198, 171) on #start button
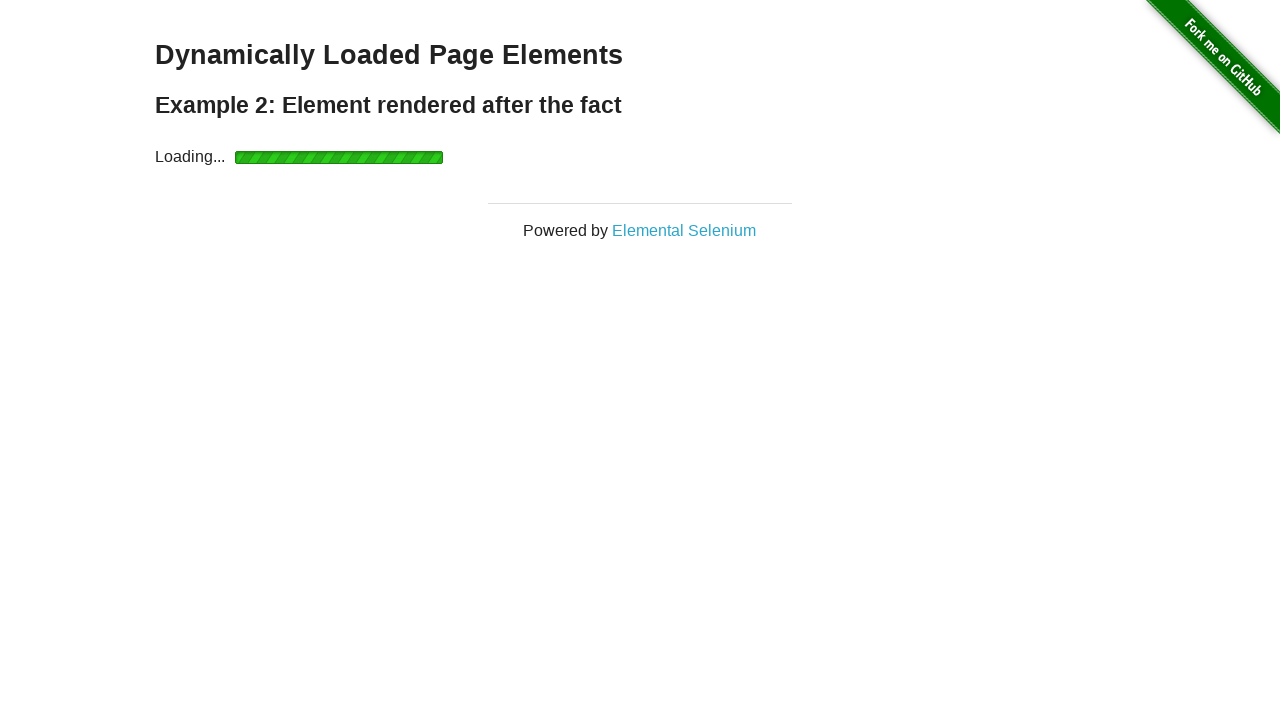

Dynamically added finish element is now present in the DOM
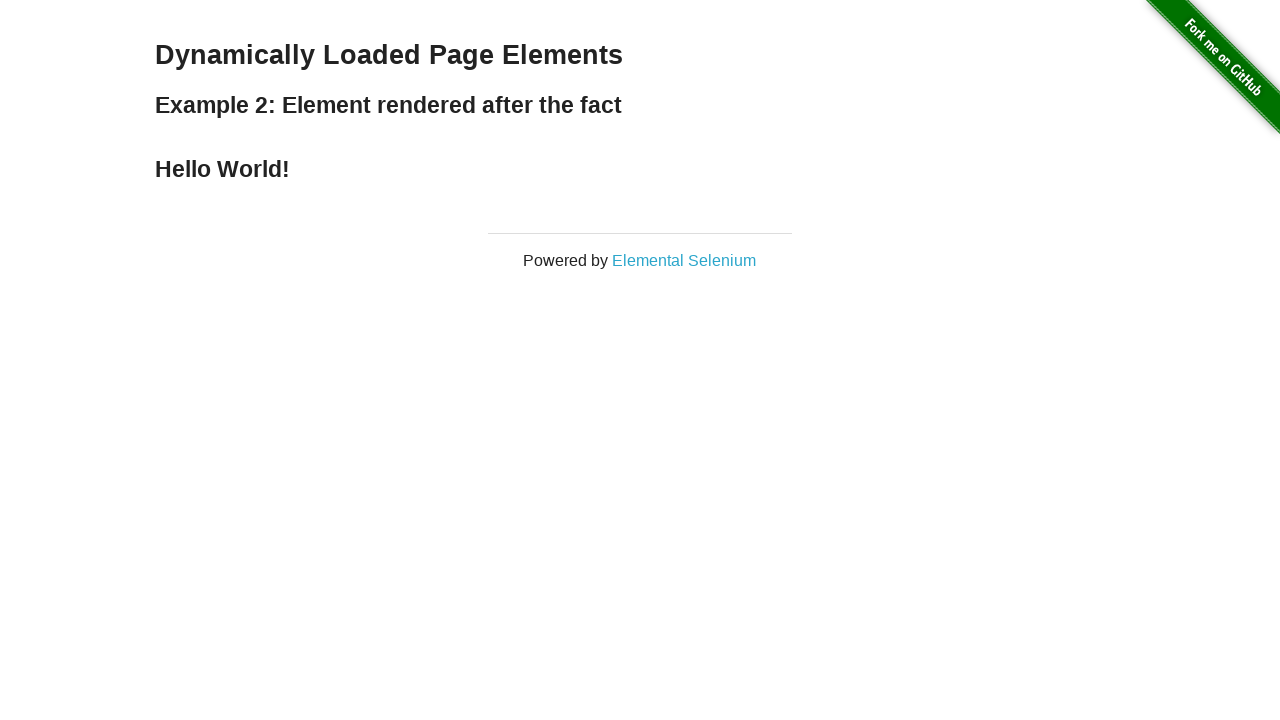

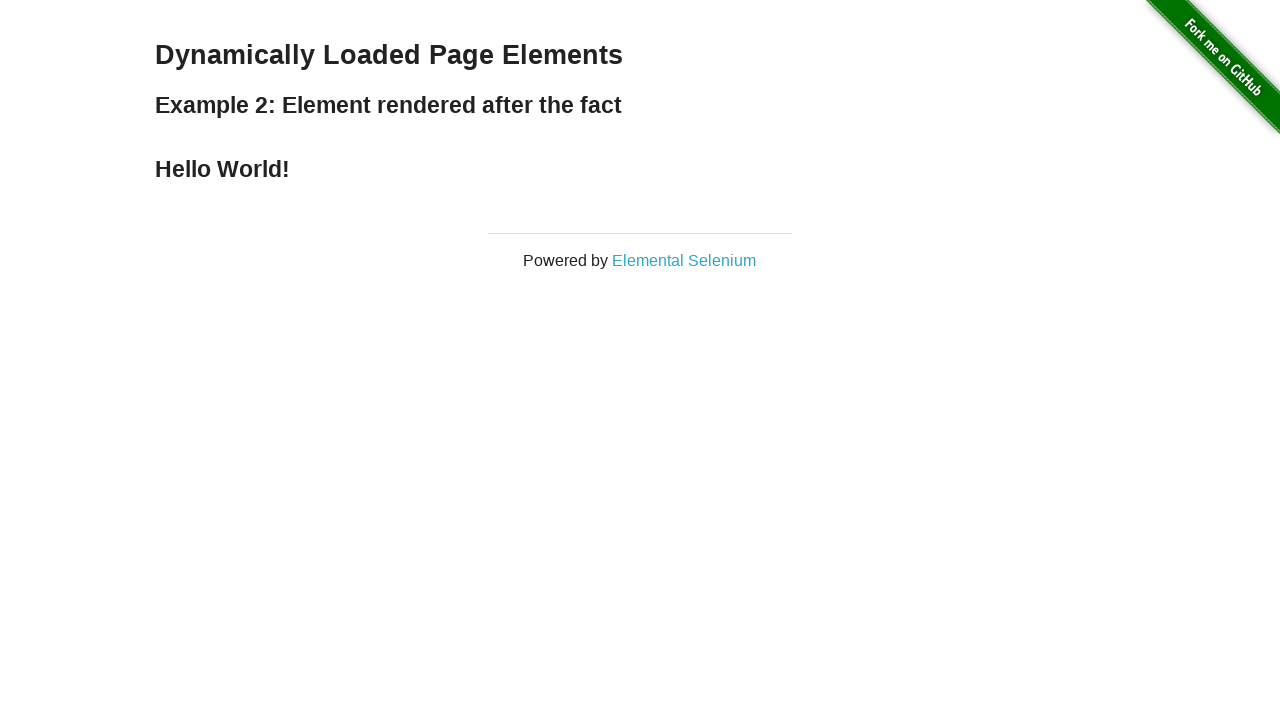